Tests multi-selection by Ctrl+clicking on items 1, 3, 6, and 11 in a jQuery selectable list

Starting URL: https://automationfc.github.io/jquery-selectable/

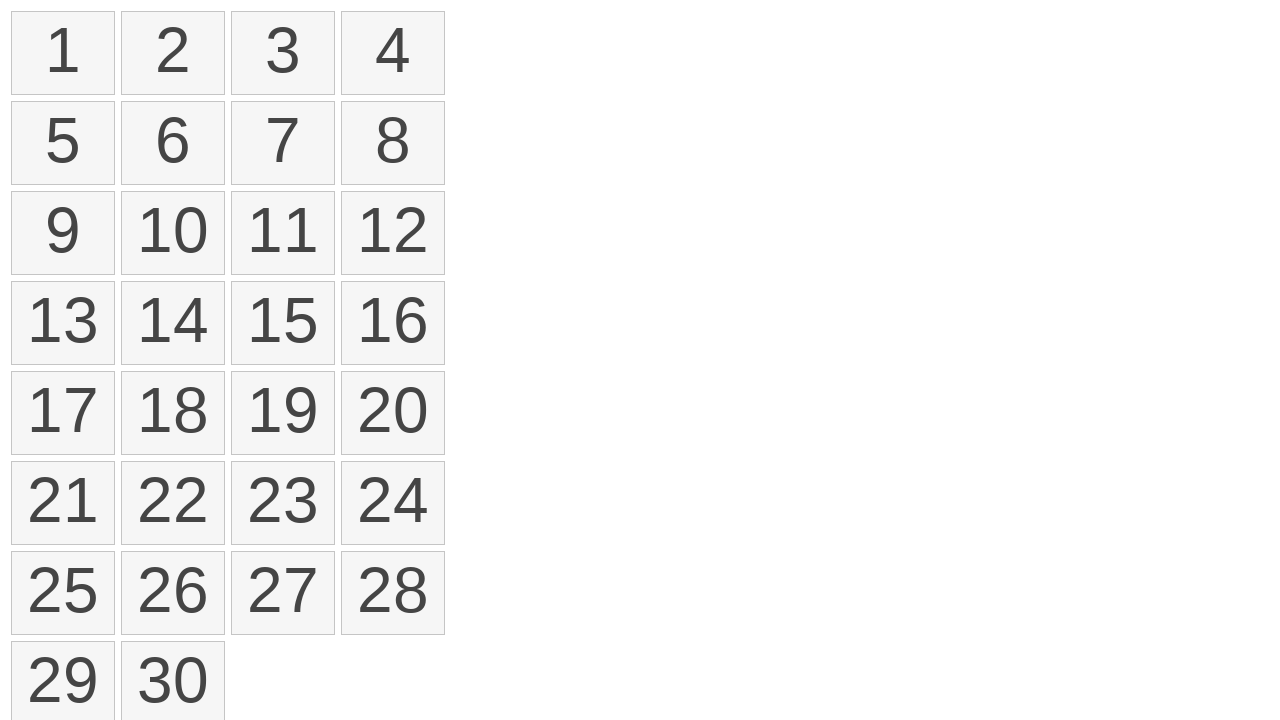

Clicked on item 1 in the jQuery selectable list at (63, 53) on xpath=//li[text()='1']
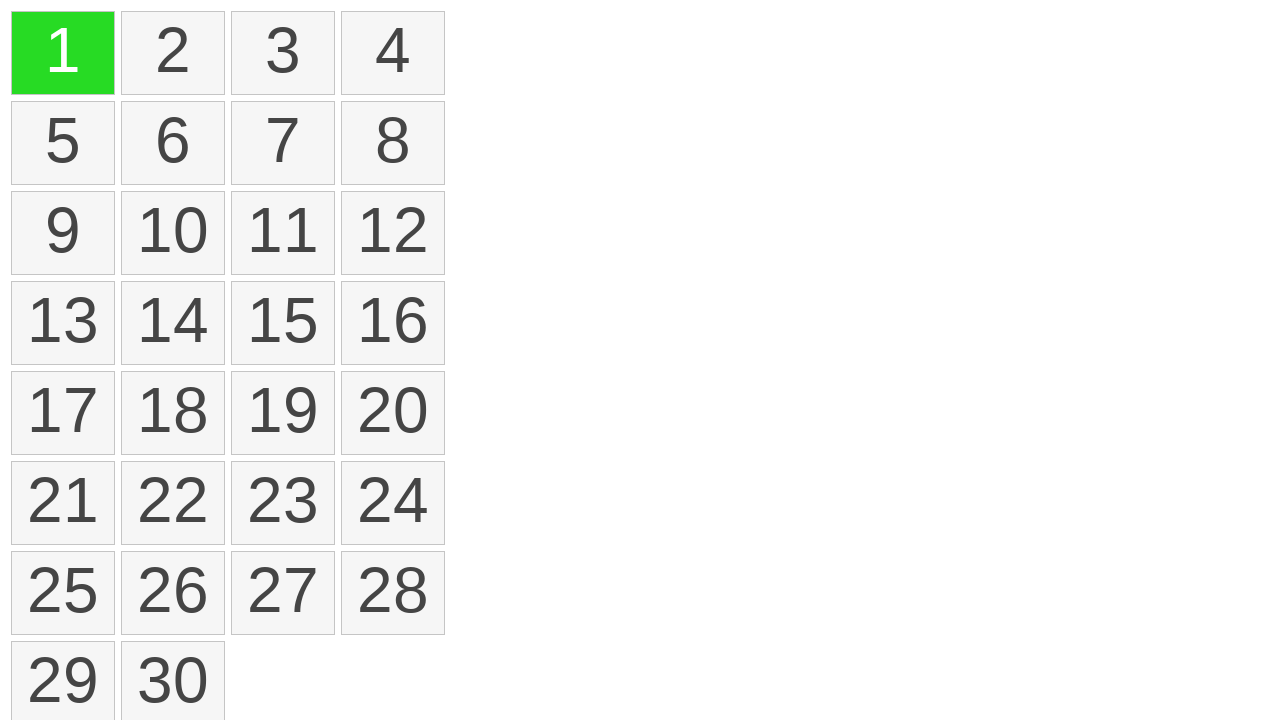

Ctrl+clicked on item 3 to add to selection at (283, 53) on //li[text()='3']
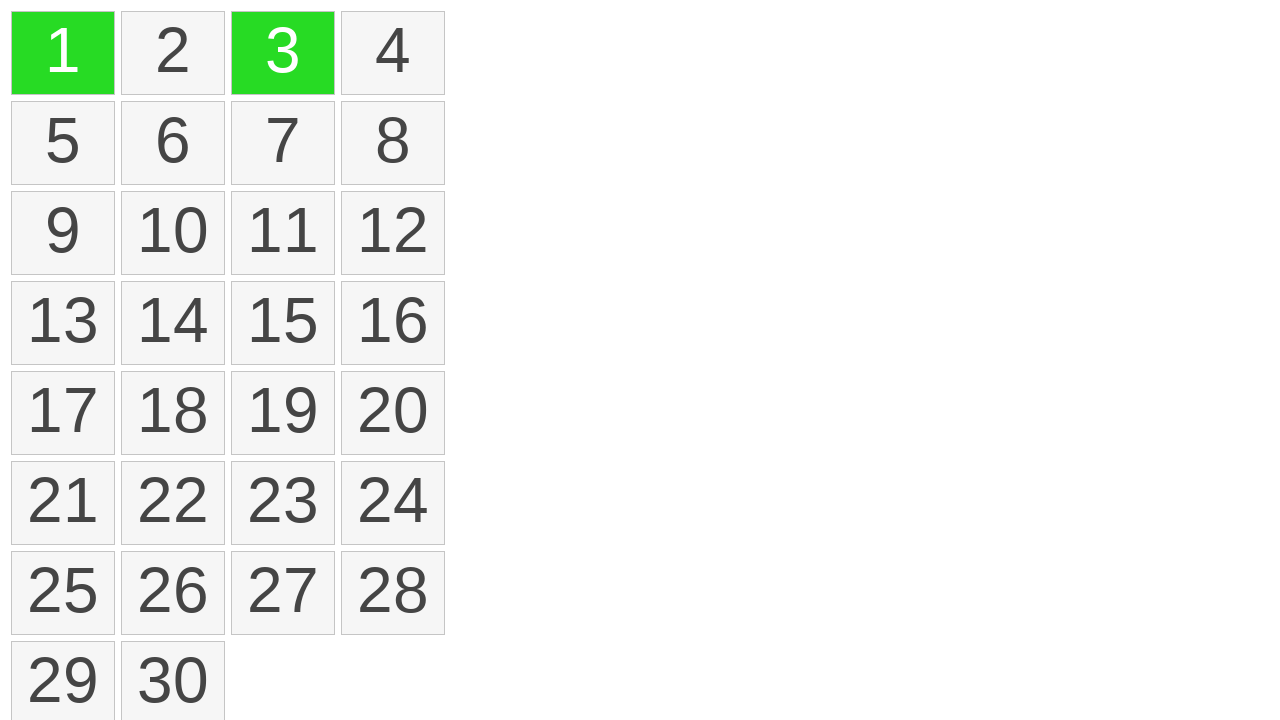

Ctrl+clicked on item 6 to add to selection at (173, 143) on //li[text()='6']
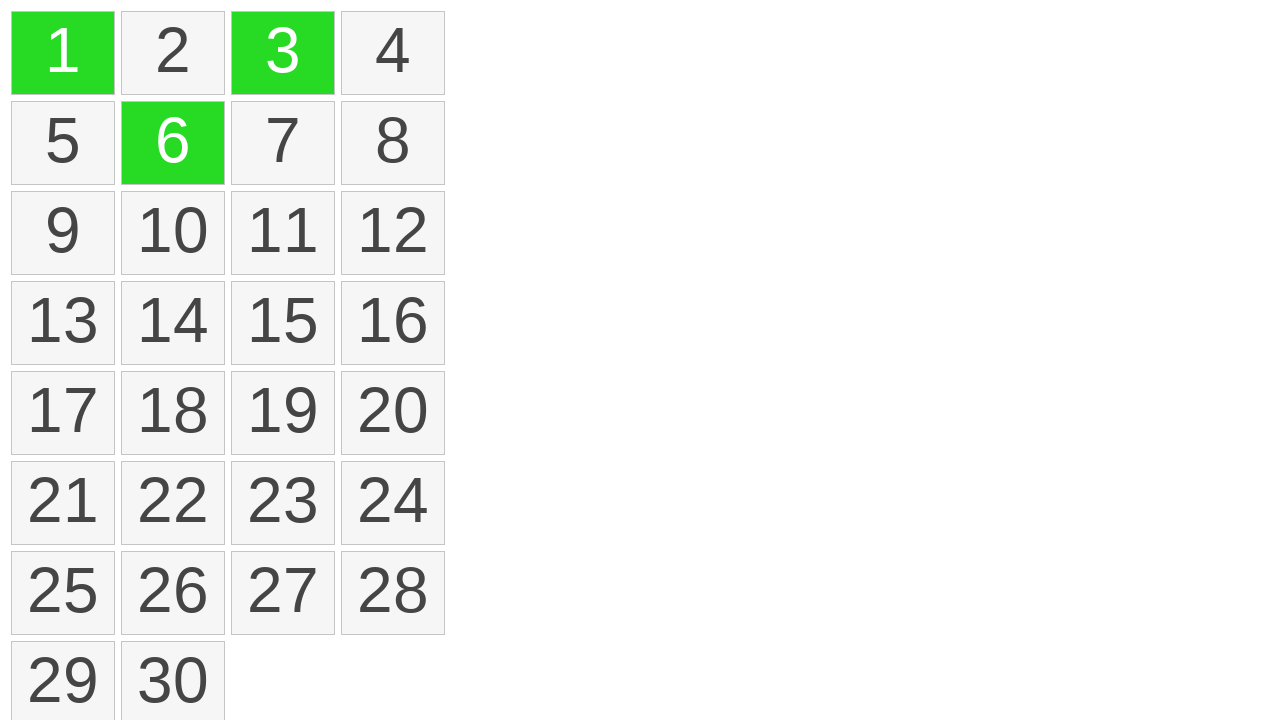

Ctrl+clicked on item 11 to add to selection at (283, 233) on //li[text()='11']
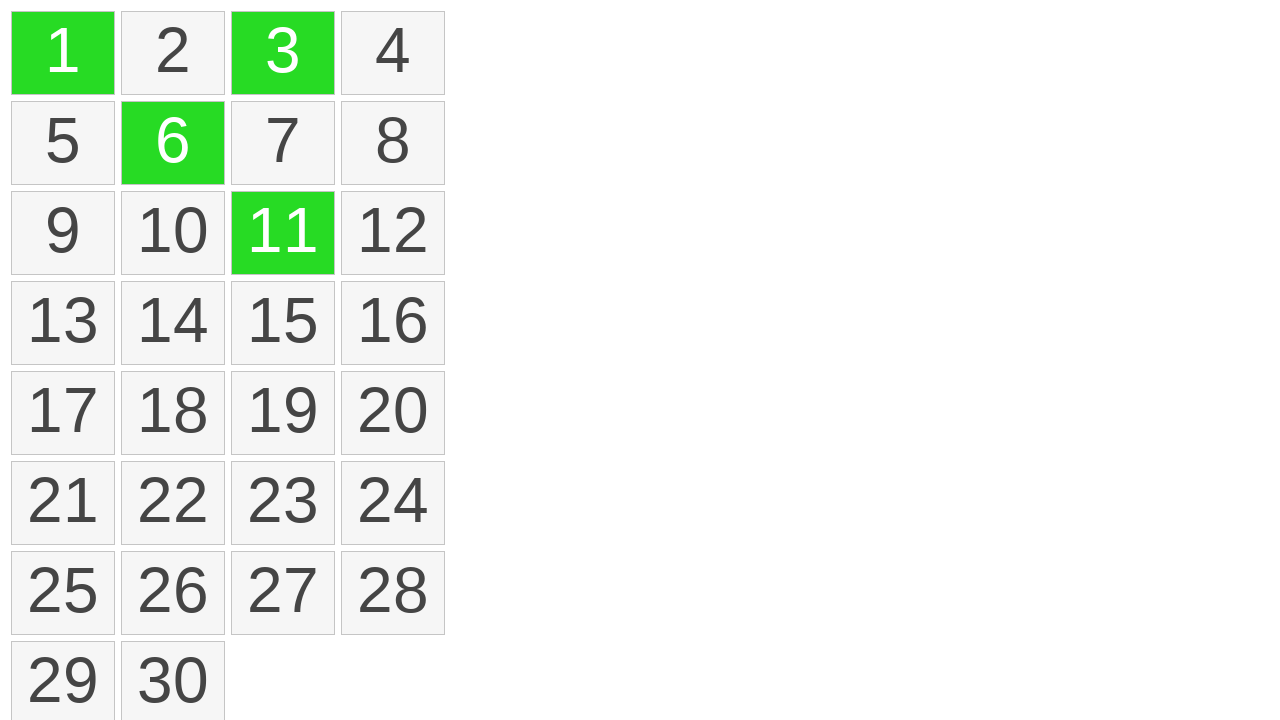

Verified that selected items are visible (li.ui-selected selector found)
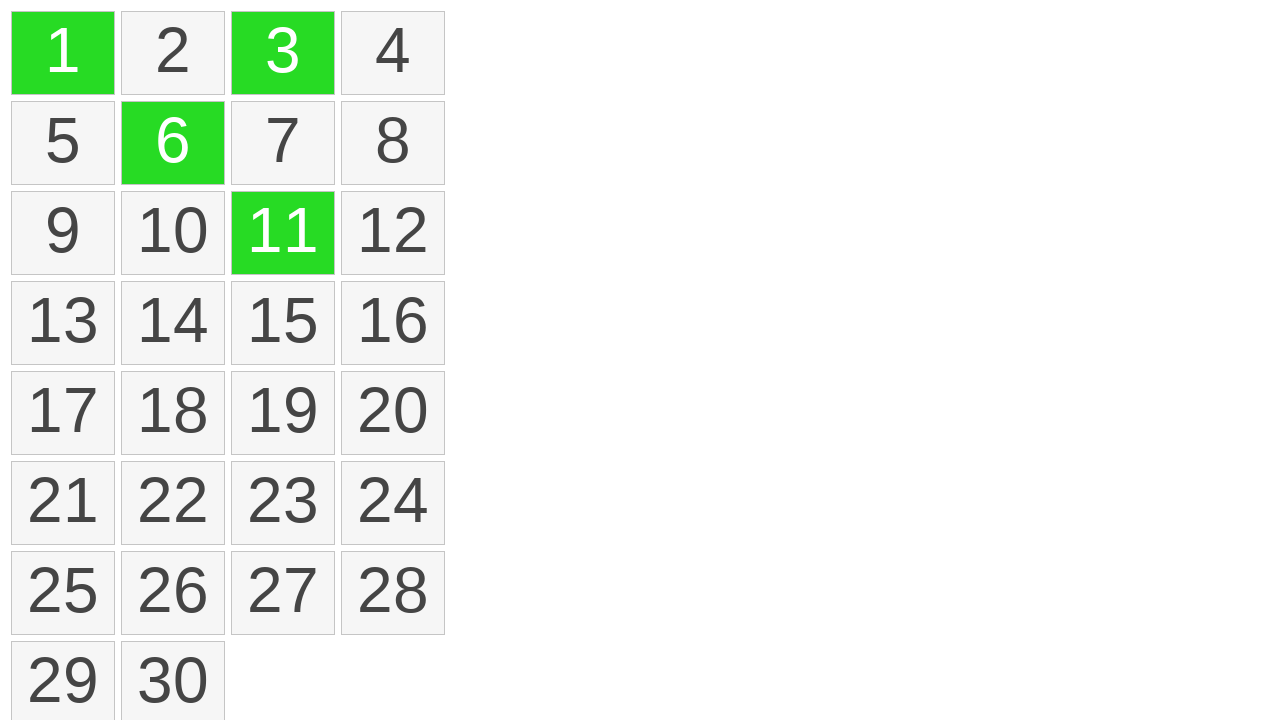

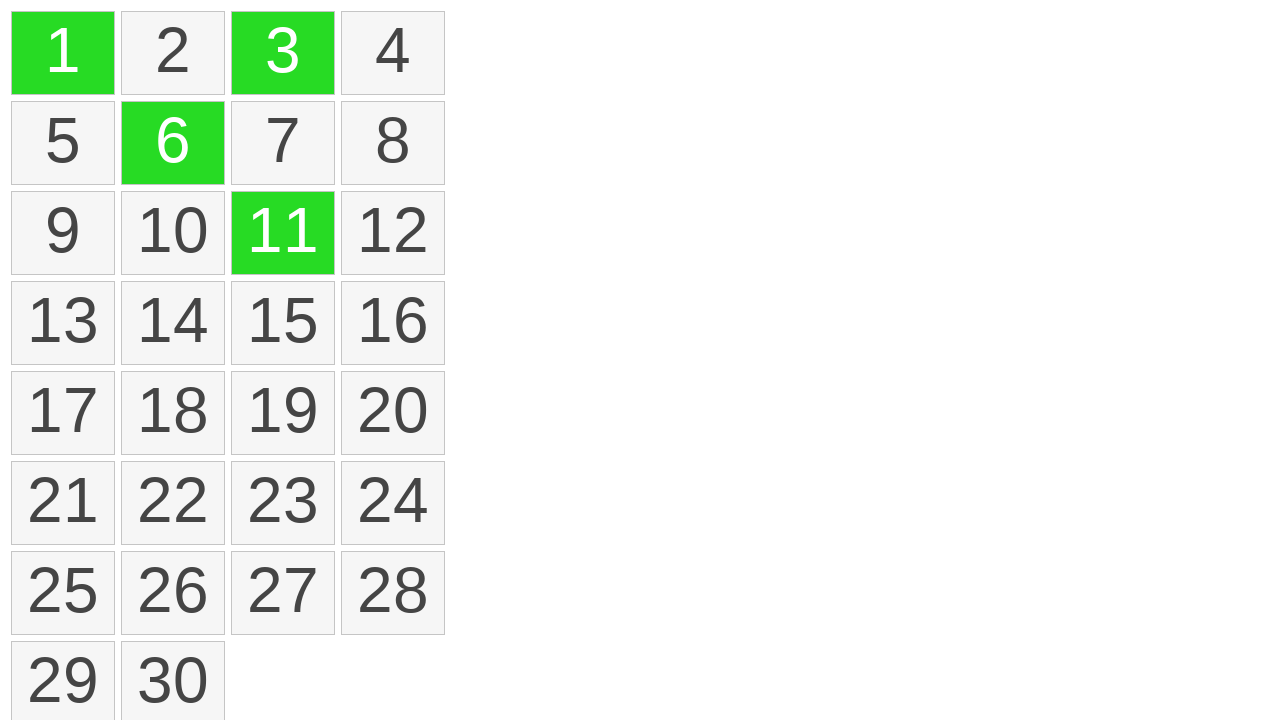